Tests JavaScript confirm alert box handling by clicking a button to trigger a confirm dialog and accepting it

Starting URL: https://chandanachaitanya.github.io/selenium-practice-site/?languages=Java&enterText=

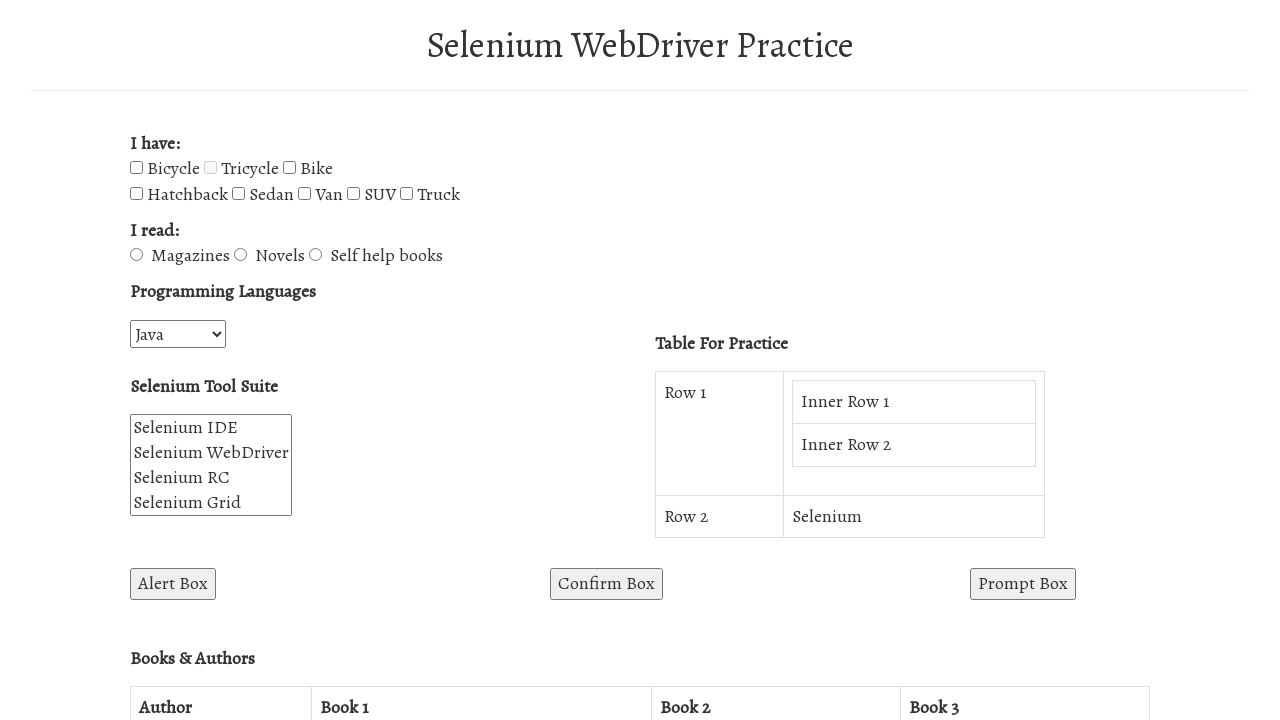

Clicked confirm box button to trigger alert dialog at (606, 584) on #confirmBox
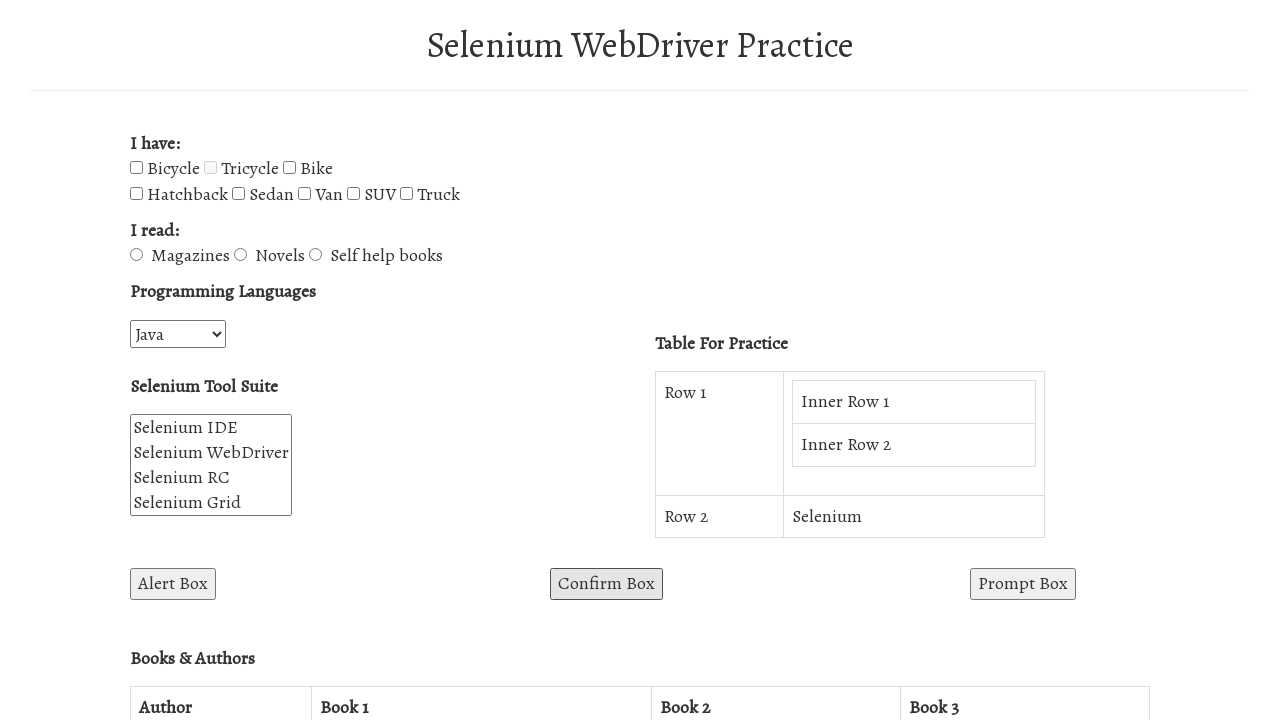

Set up dialog handler to accept confirm dialog
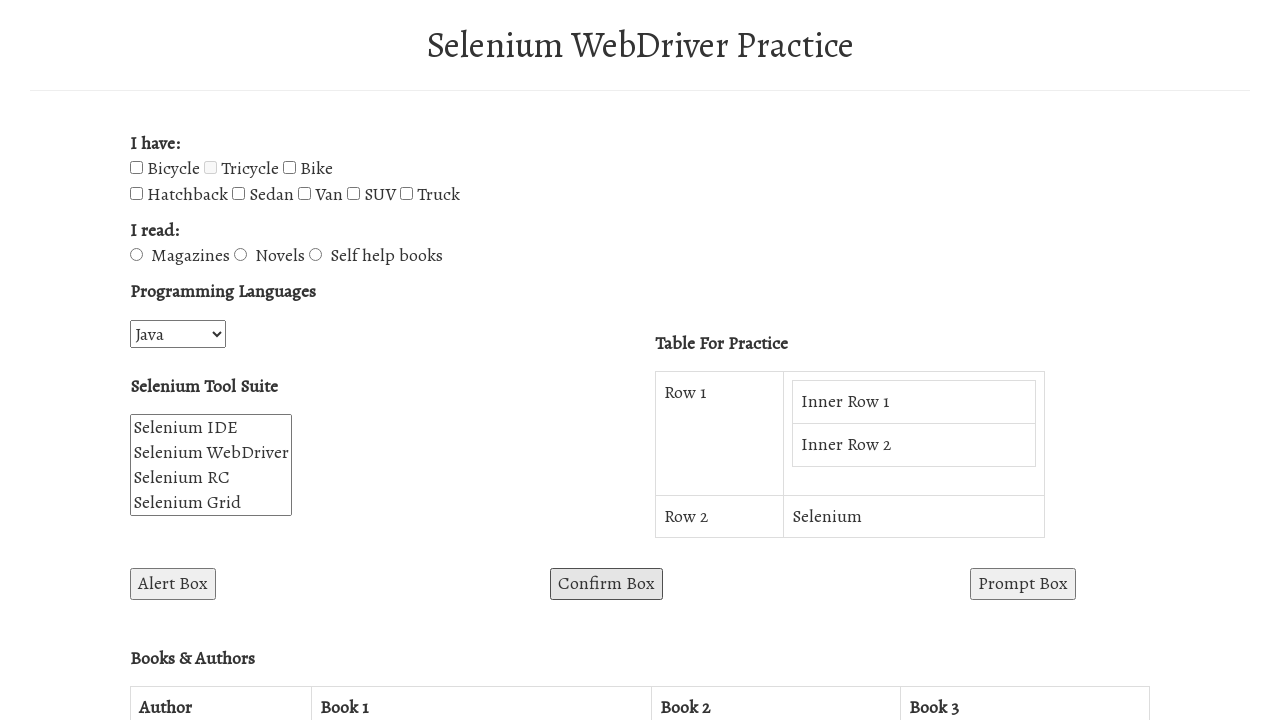

Registered dialog handler function to accept dialogs
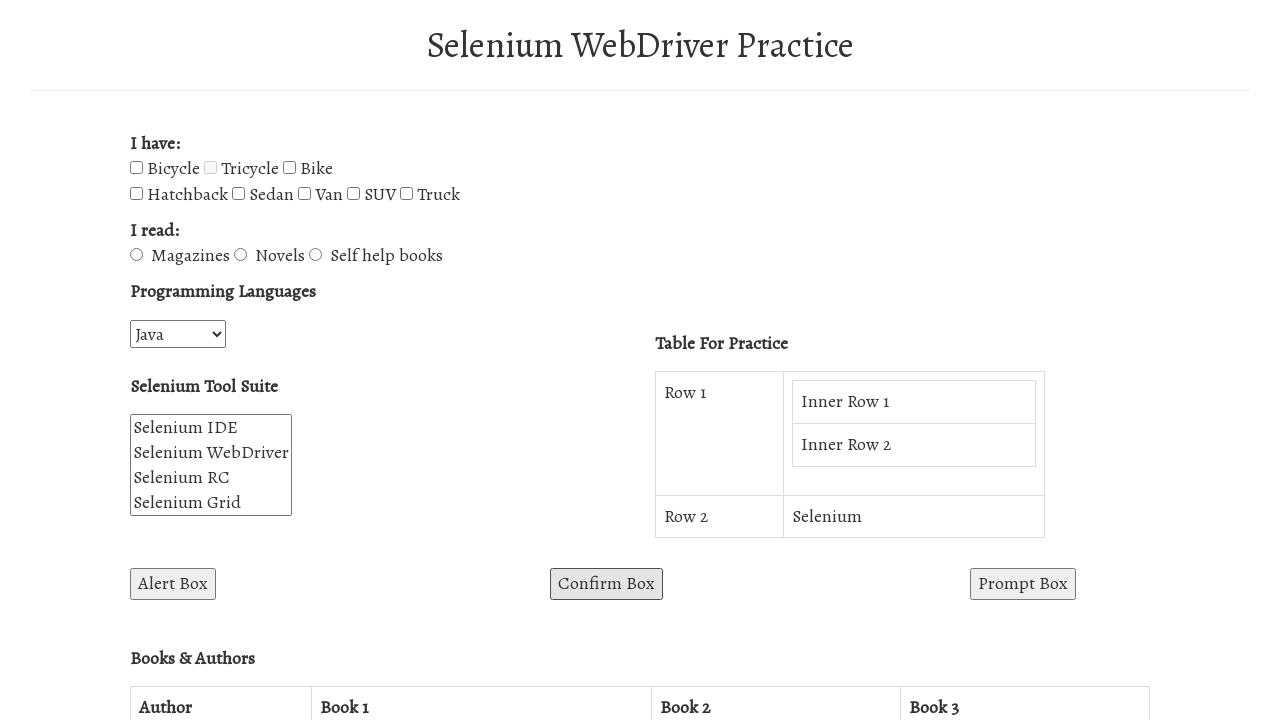

Clicked confirm box button to trigger JavaScript confirm dialog at (606, 584) on #confirmBox
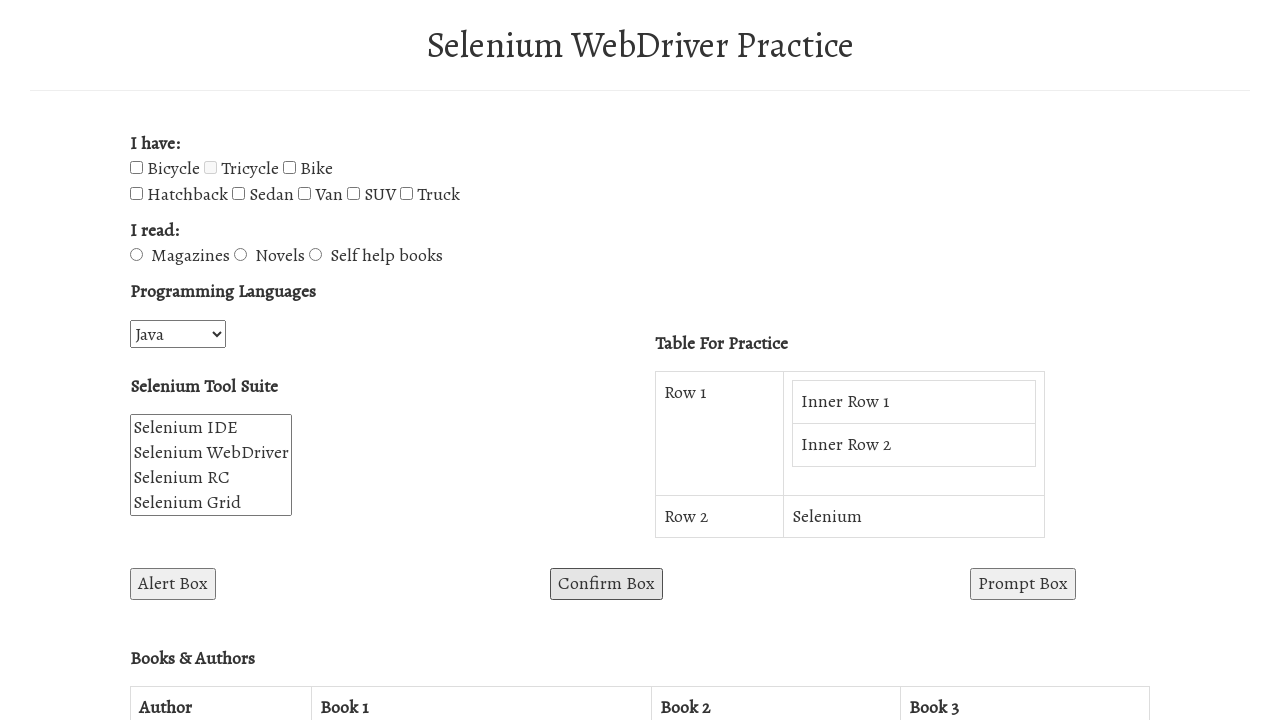

Waited for dialog processing to complete
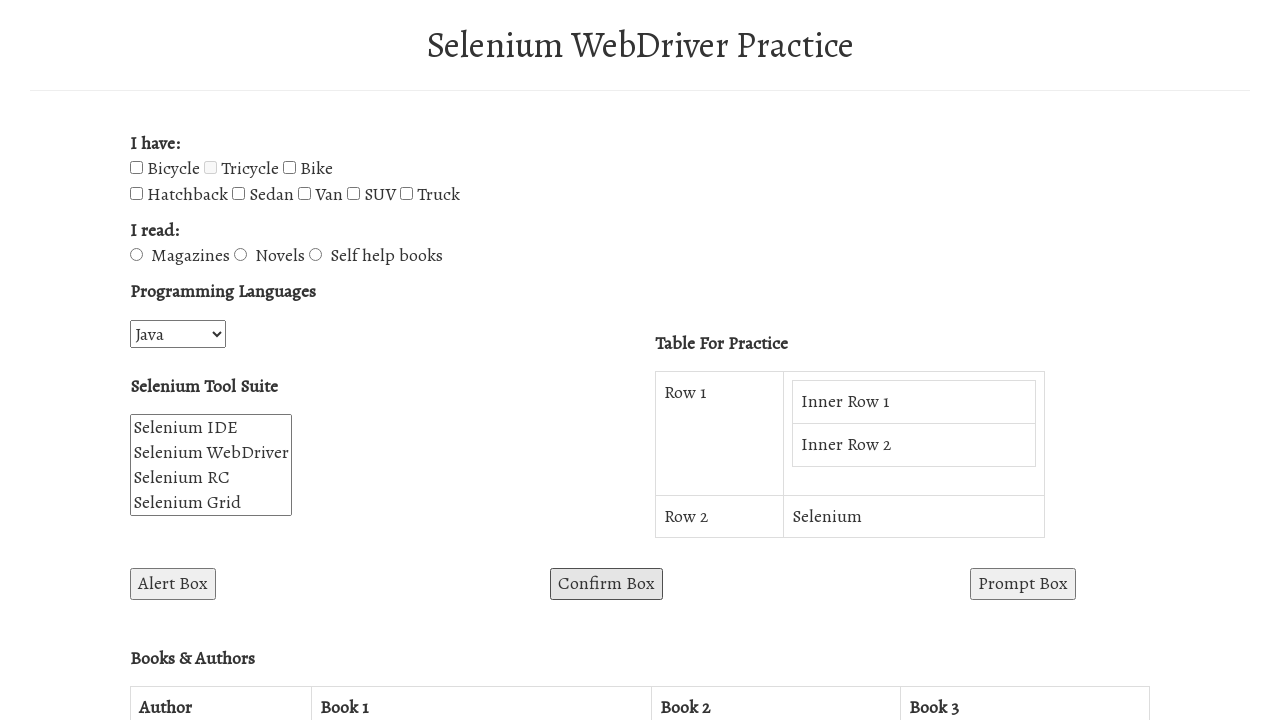

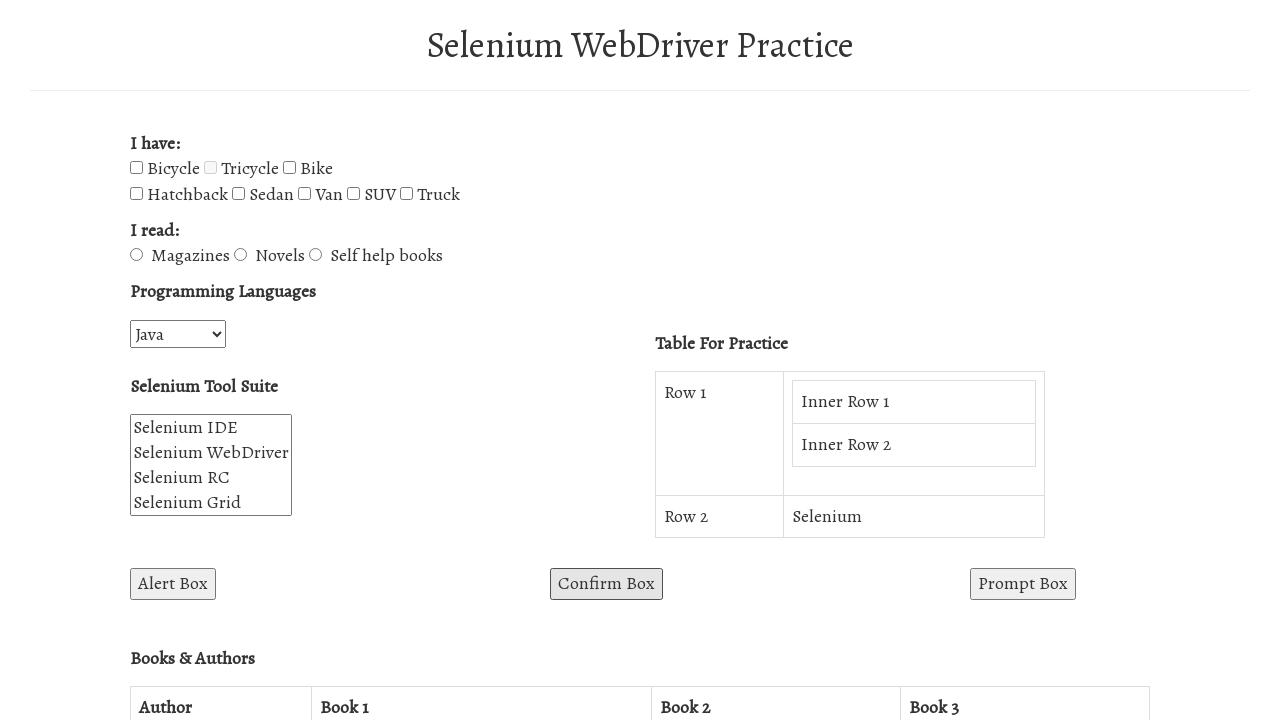